Navigates to diawi.com website and verifies that the main container element is present on the page

Starting URL: https://www.diawi.com/

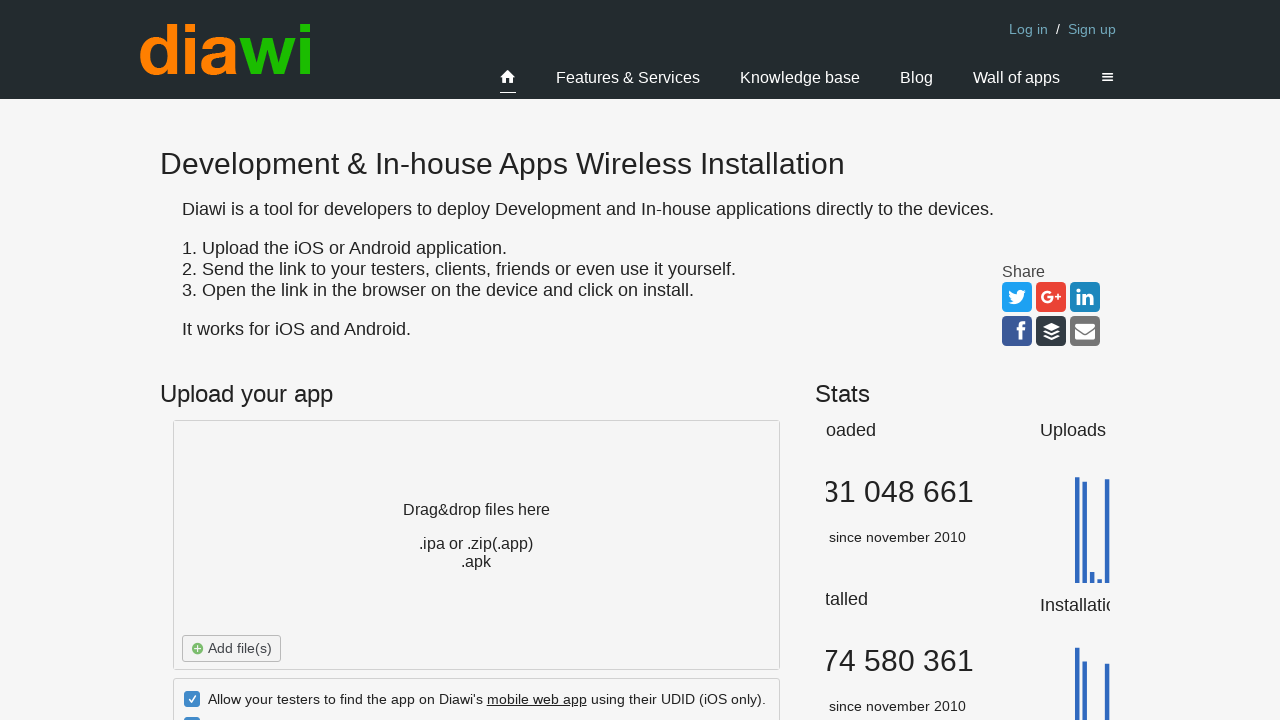

Waited for main container element to be visible
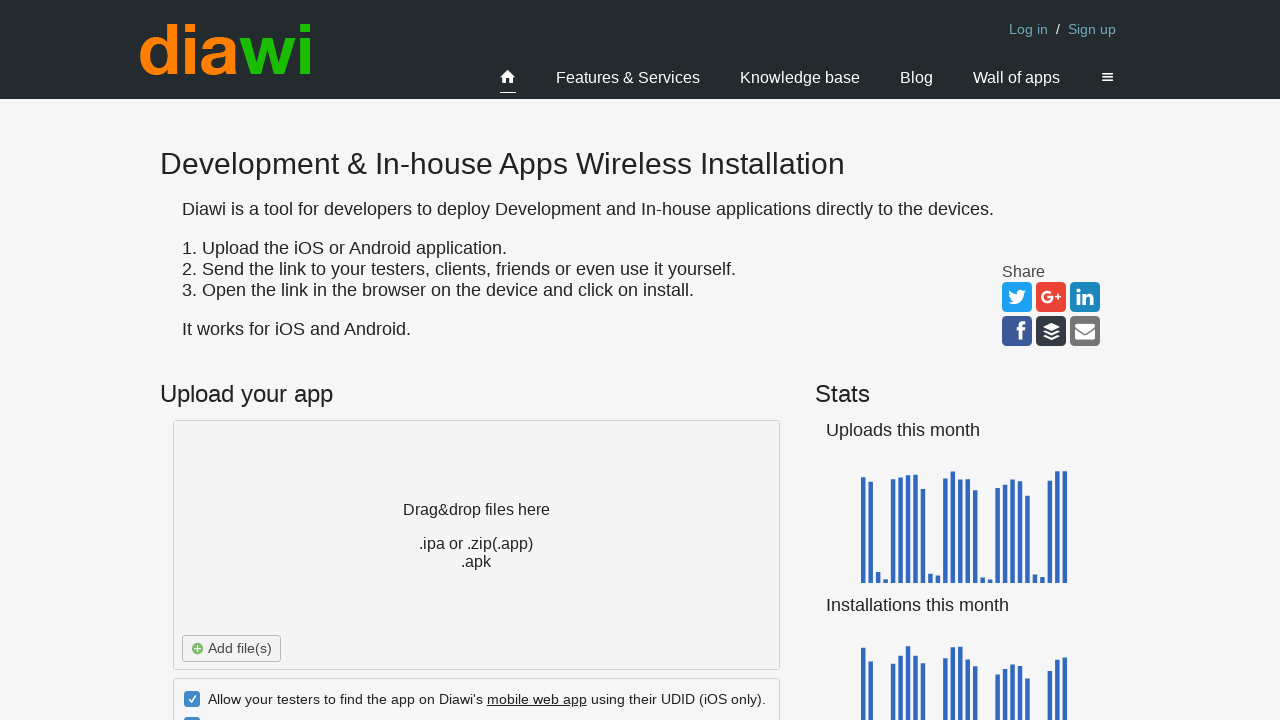

Located main container element
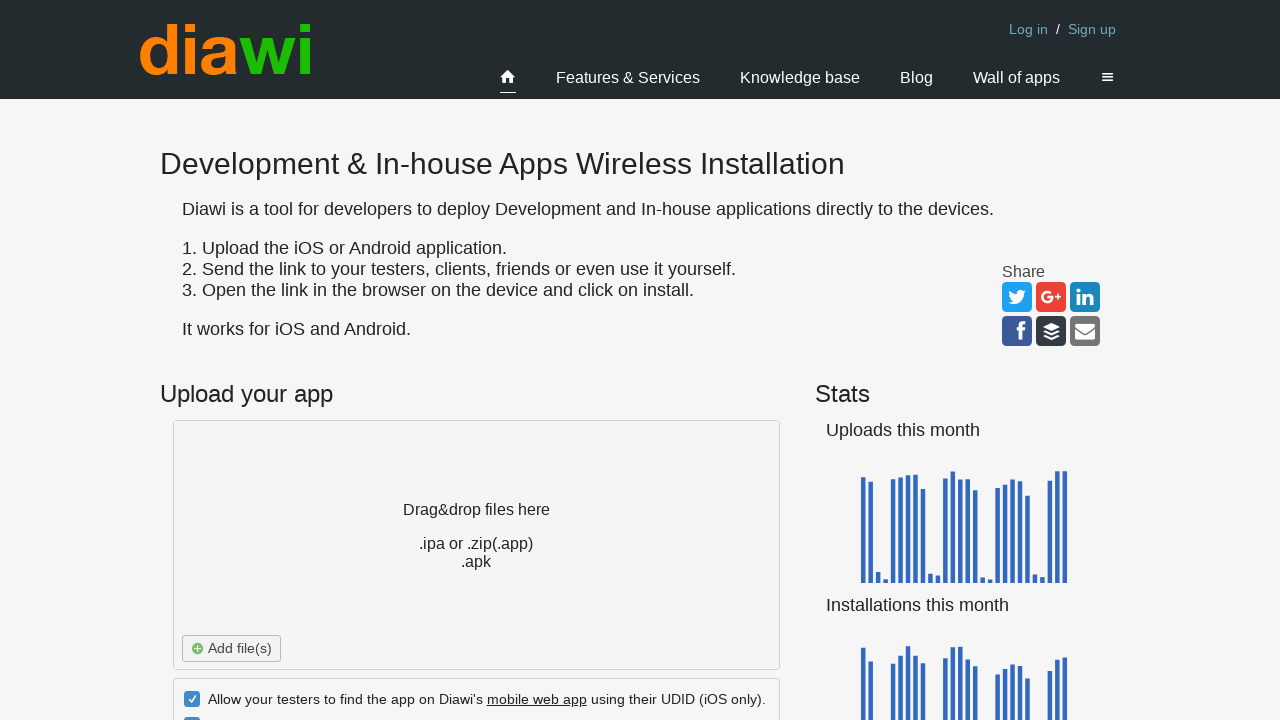

Main container element is present and ready
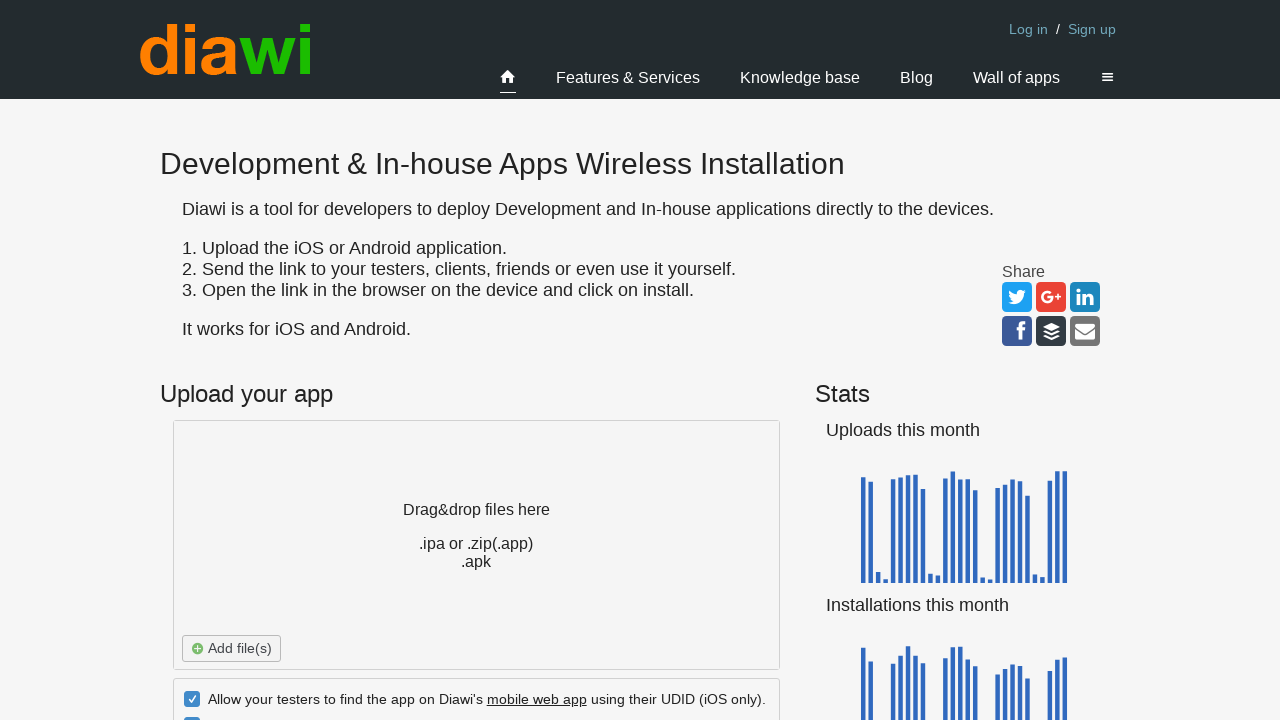

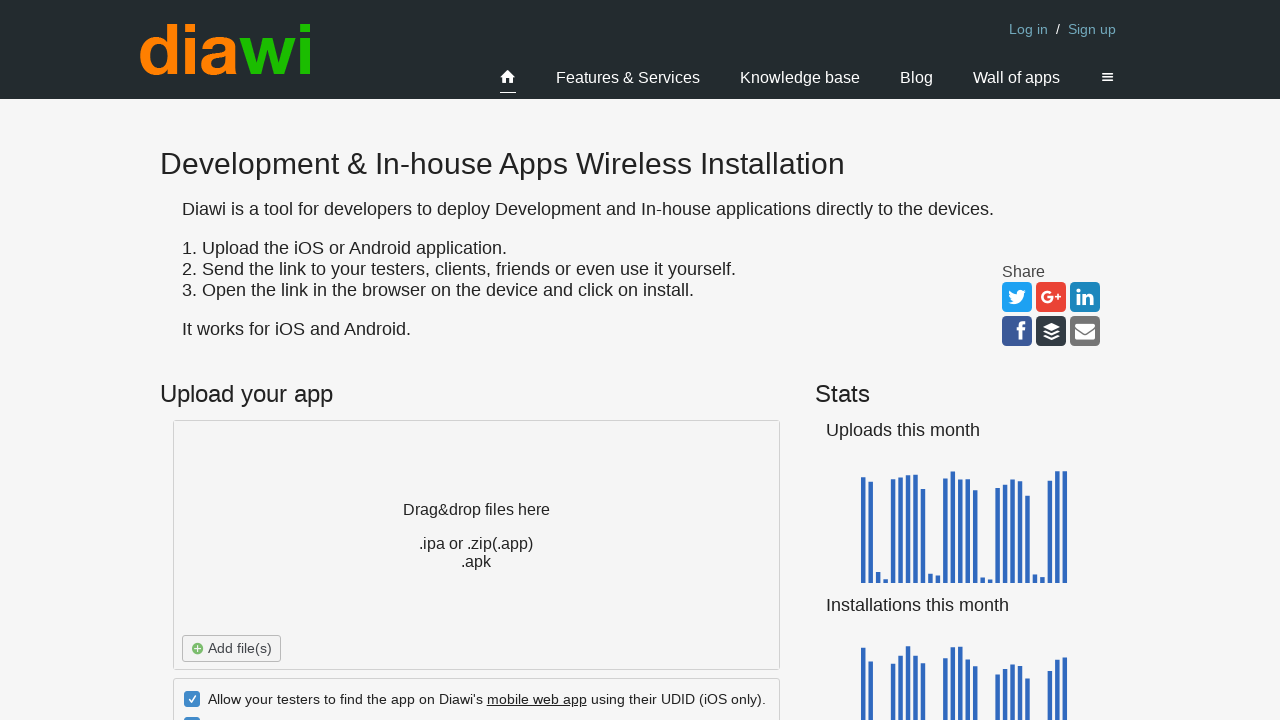